Tests window handling by clicking a link that opens a new window, switching to the new window to verify its content, and then switching back to the original window to verify it's still accessible.

Starting URL: https://the-internet.herokuapp.com/windows

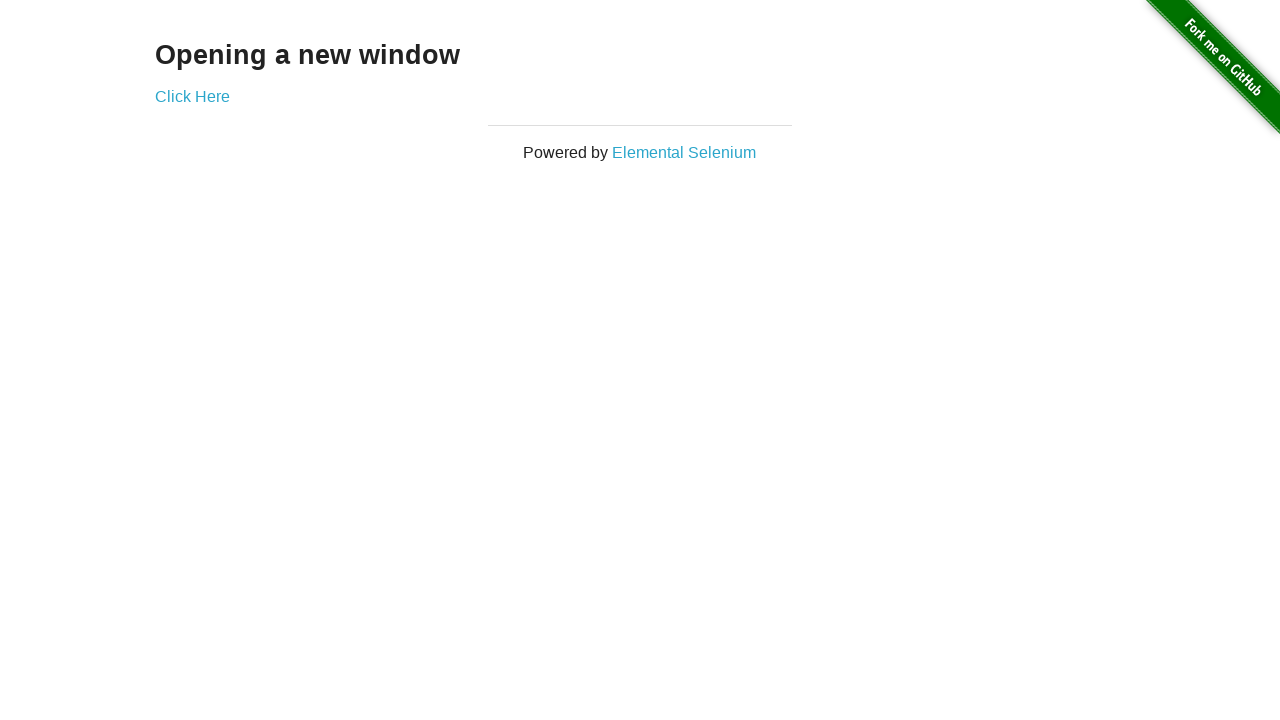

Waited for h3 heading to load on initial page
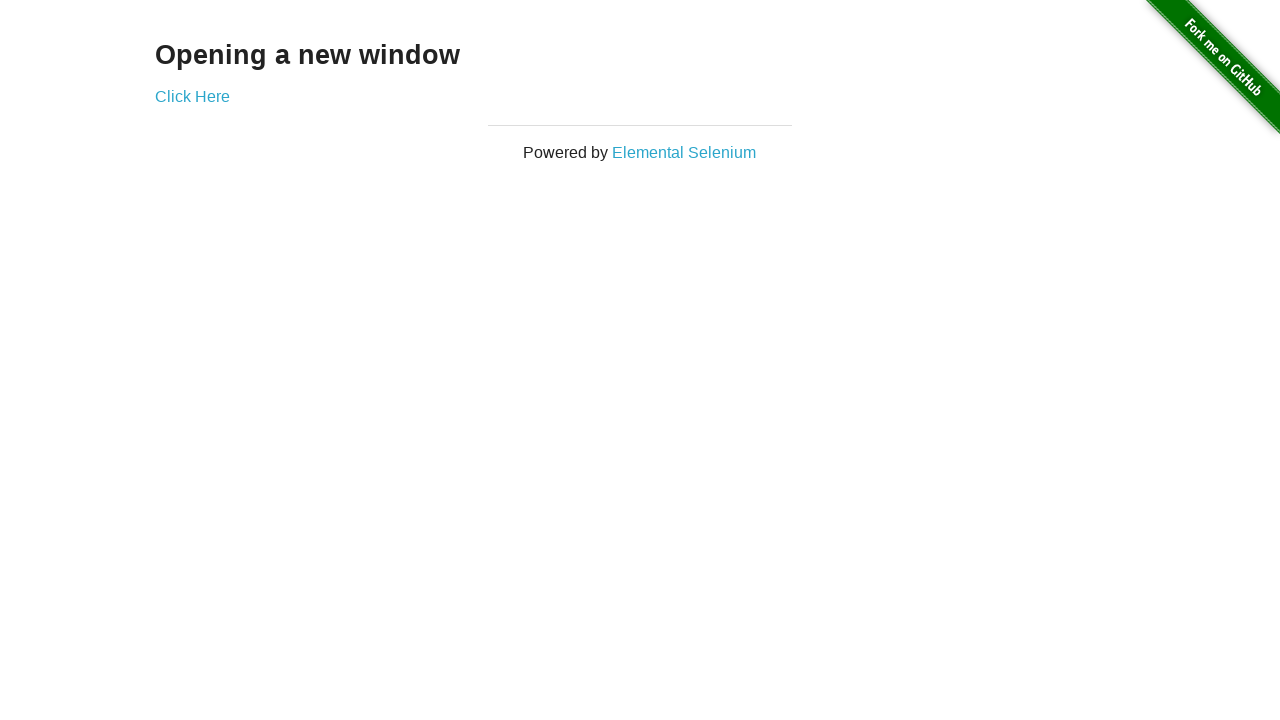

Verified h3 heading text is 'Opening a new window'
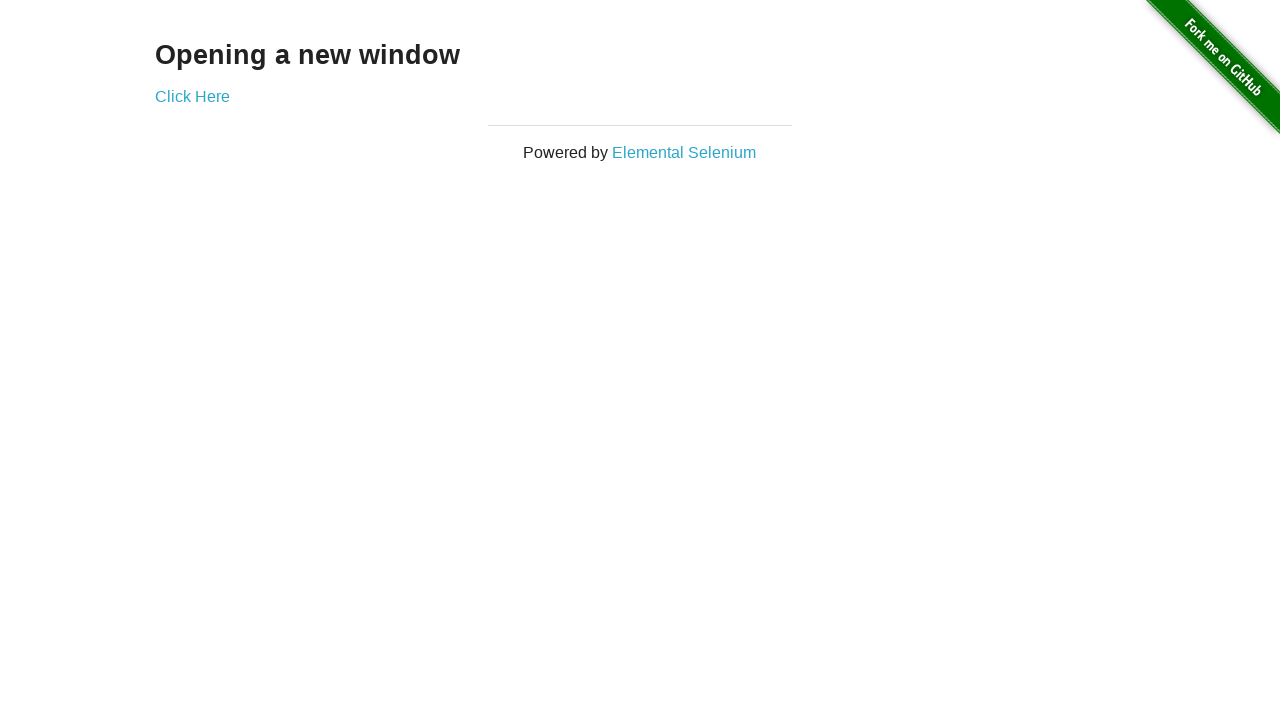

Verified initial page title is 'The Internet'
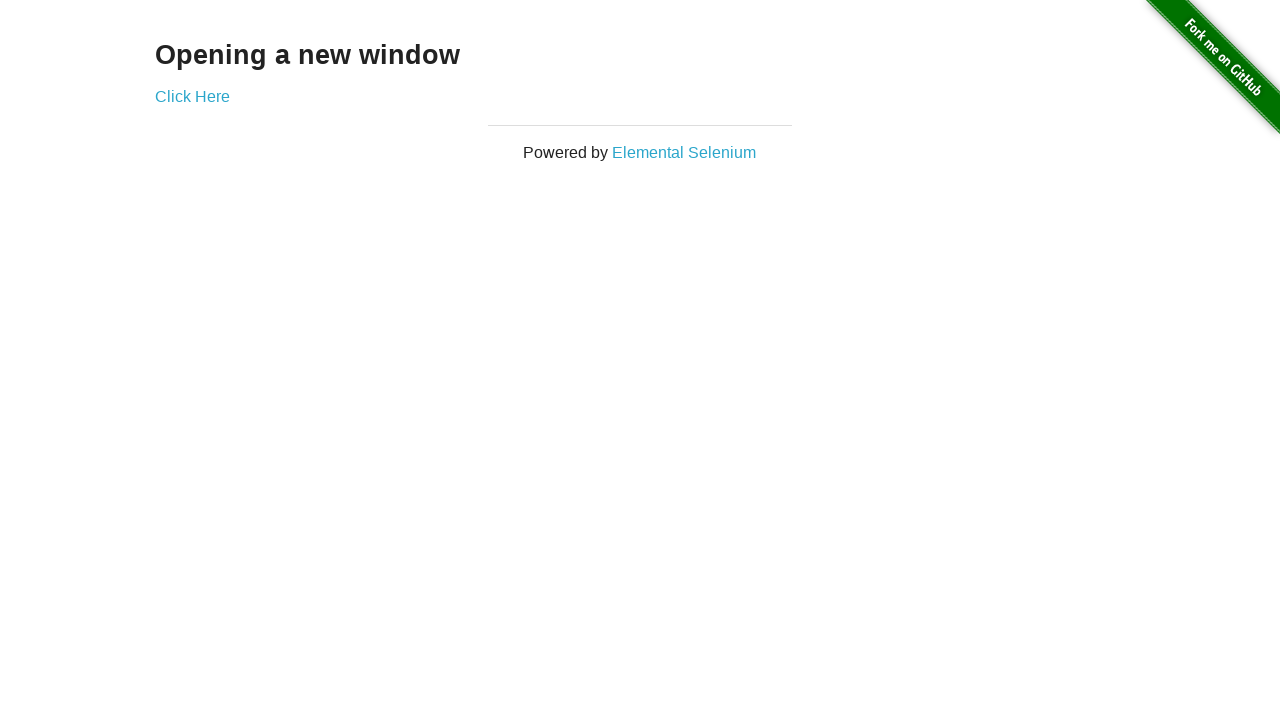

Stored reference to first page
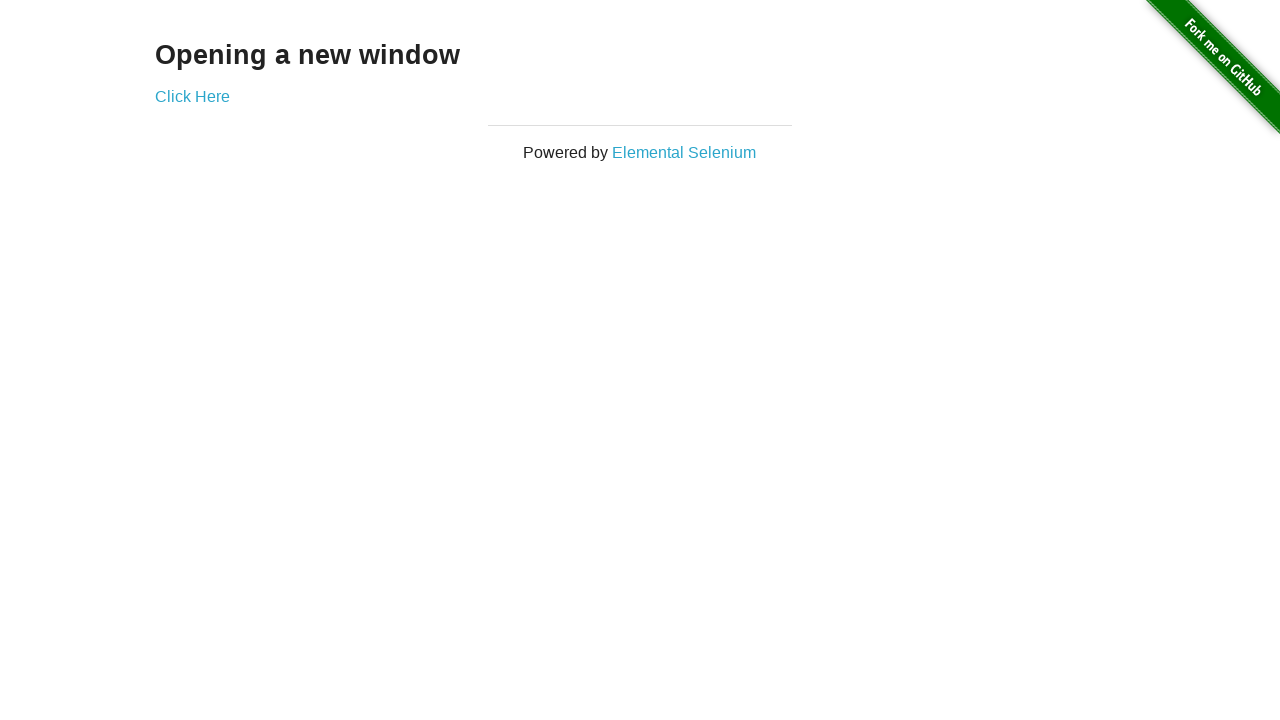

Clicked 'Click Here' link to open new window at (192, 96) on text=Click Here
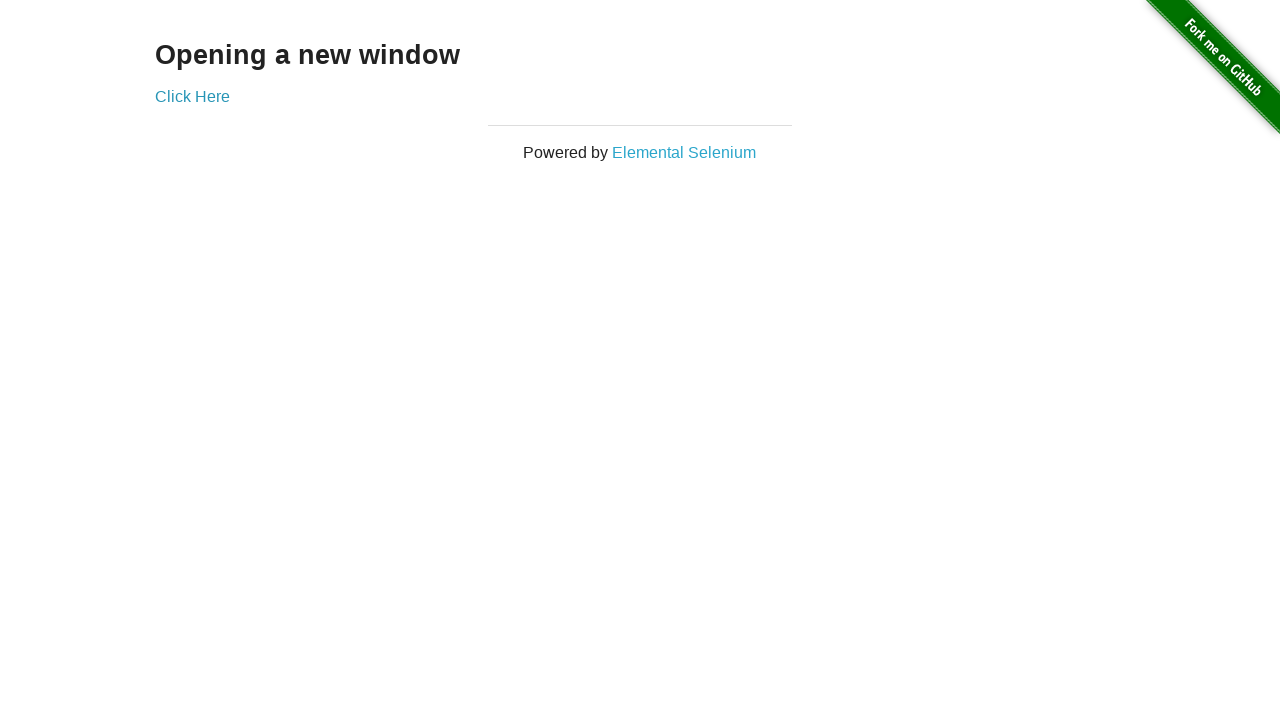

Captured reference to new window
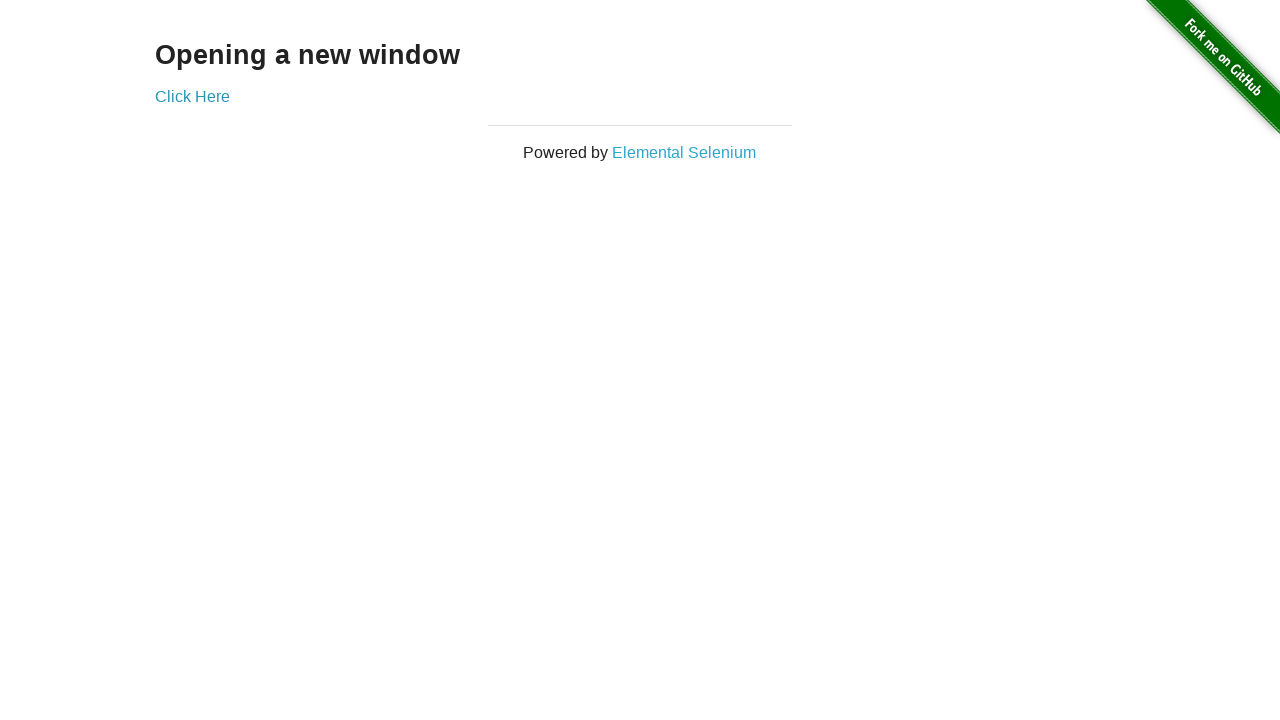

Waited for new window to fully load
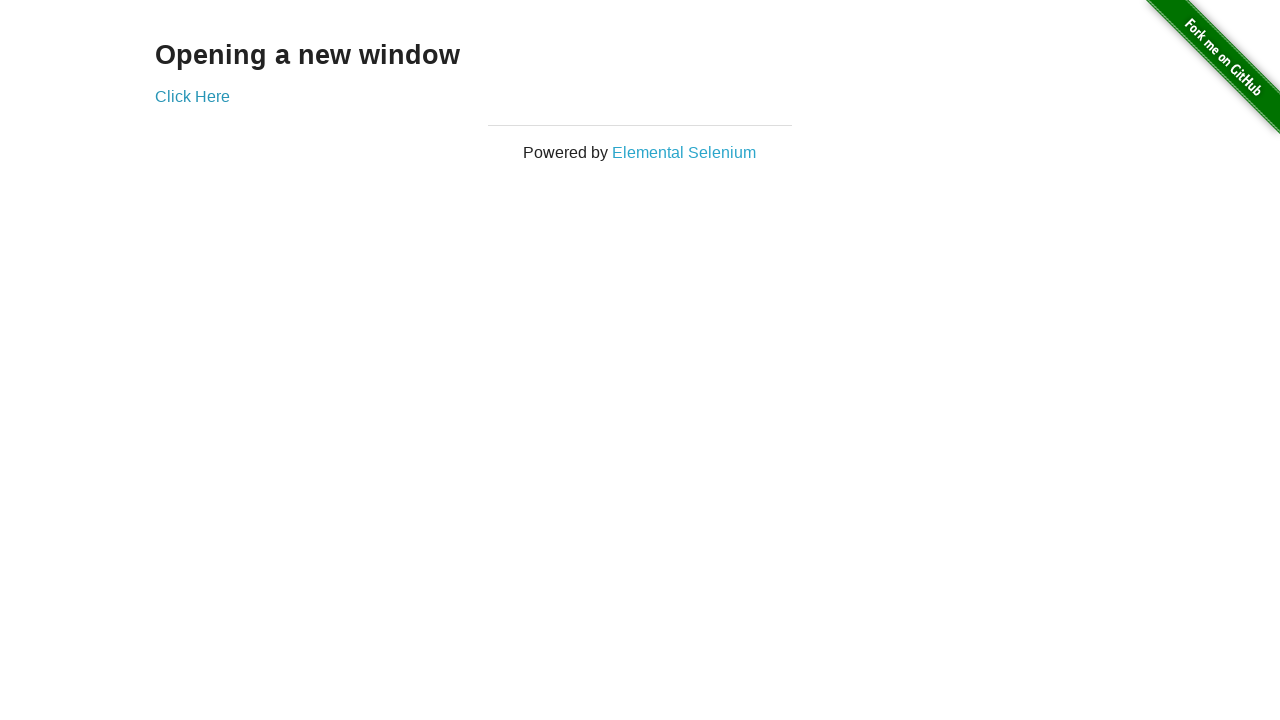

Verified new window title is 'New Window'
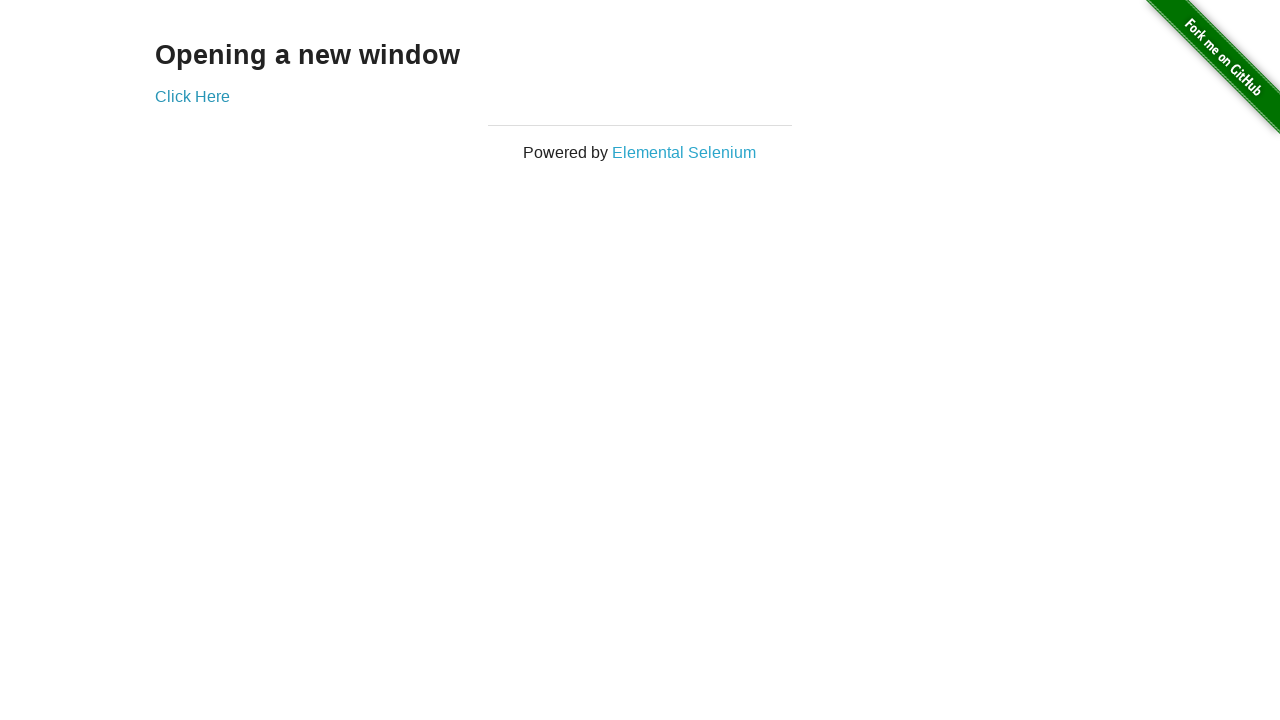

Verified new window heading text is 'New Window'
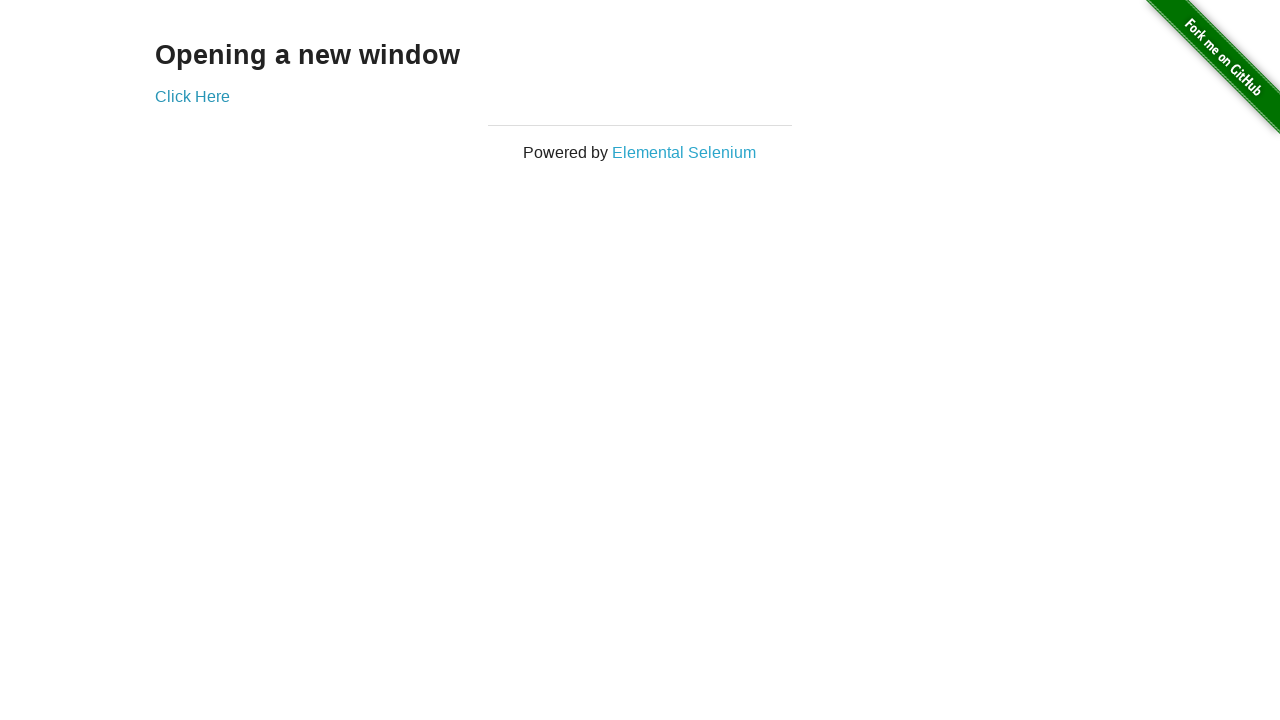

Switched back to first window
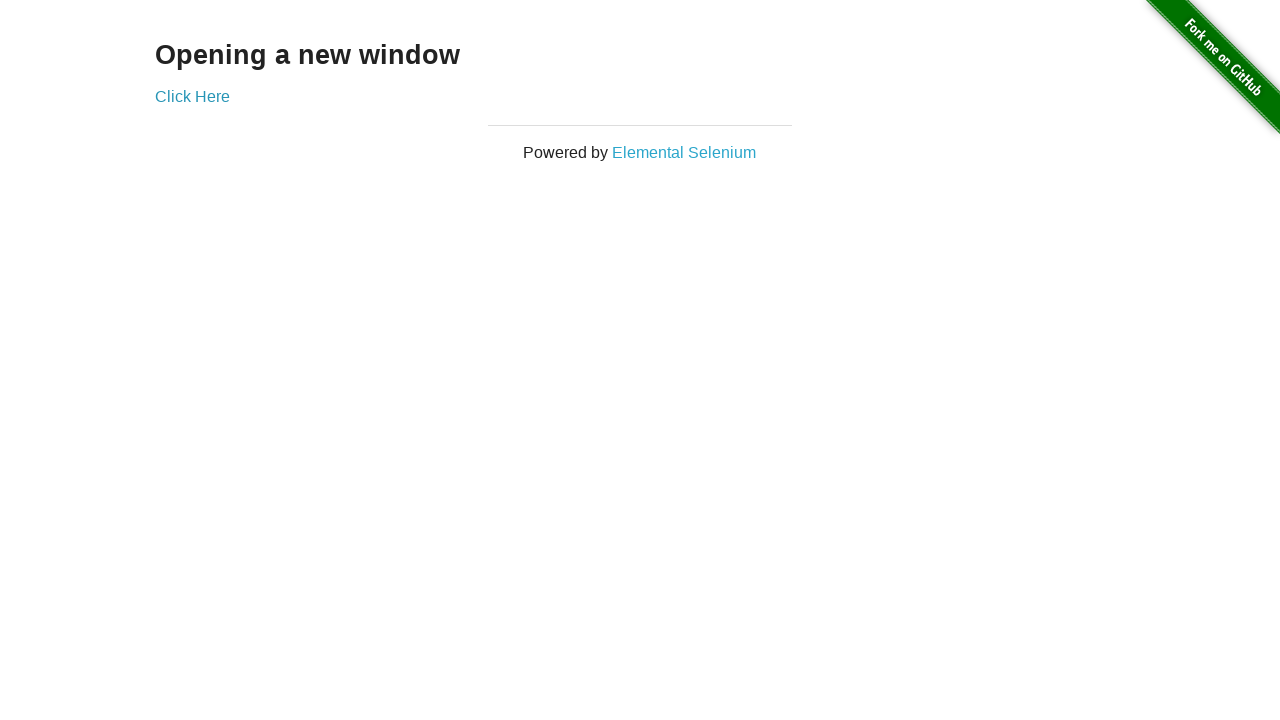

Verified first window title is still 'The Internet'
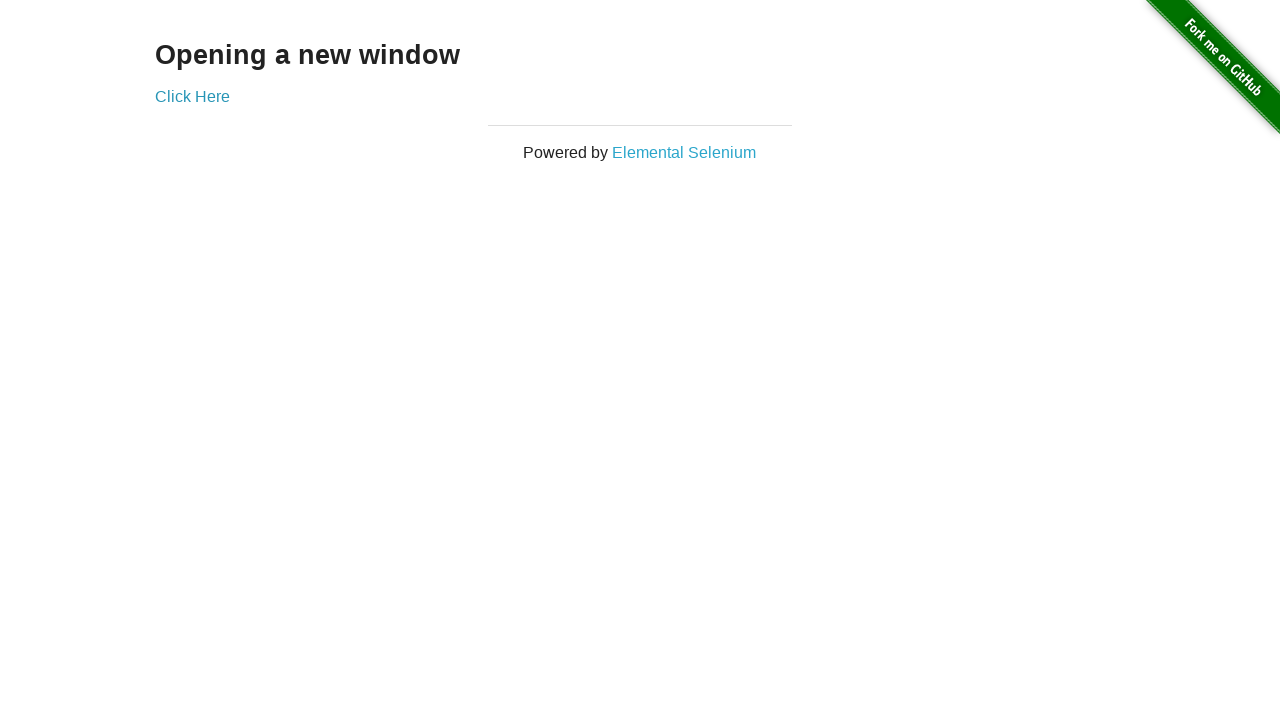

Switched back to new window
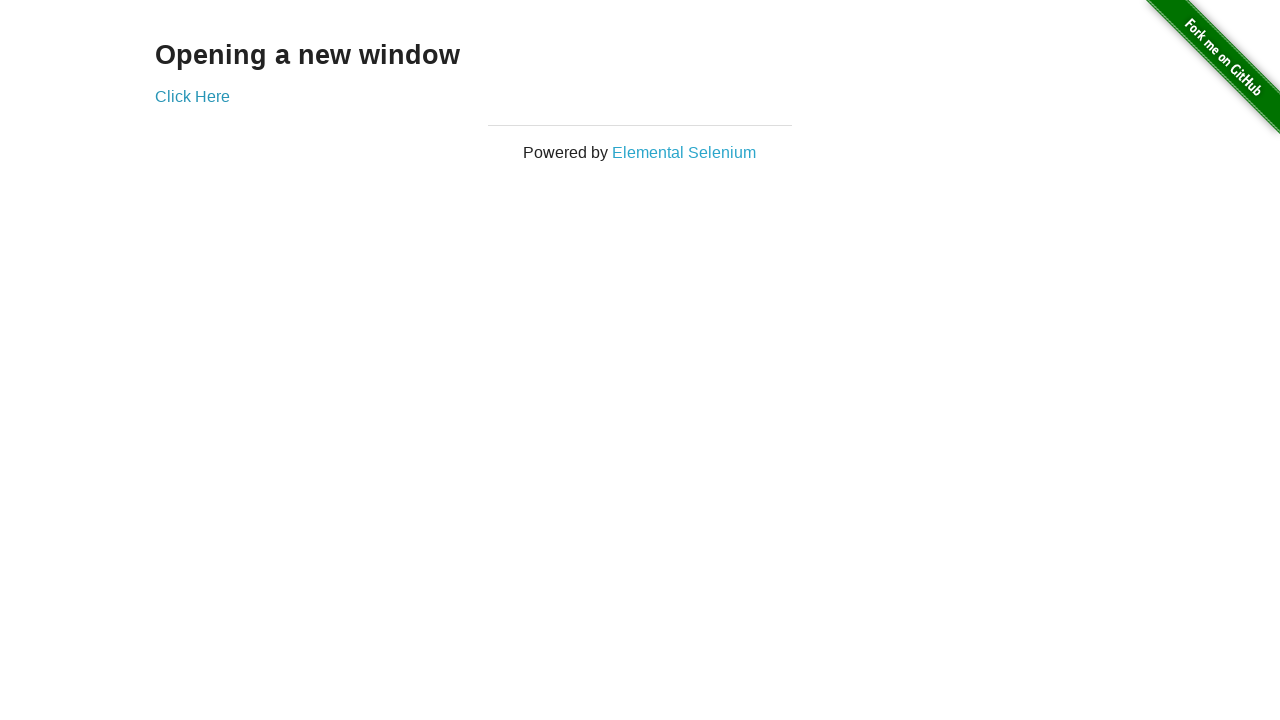

Switched back to first window again
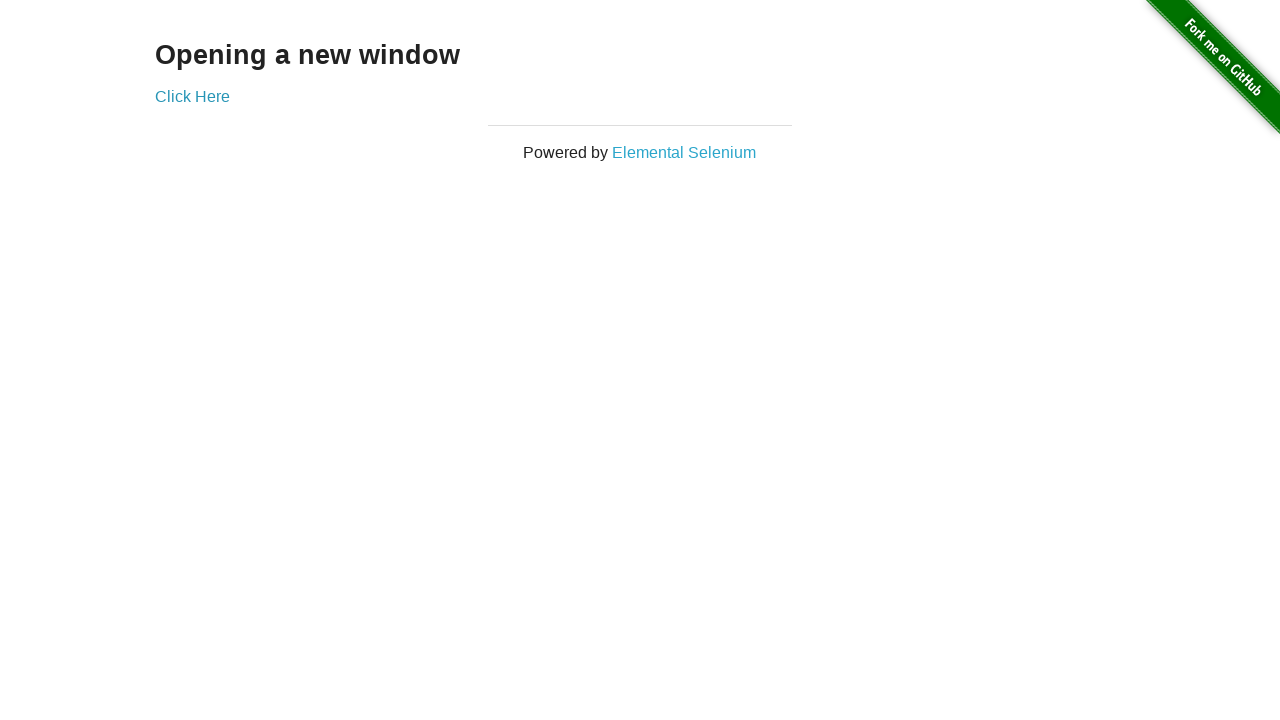

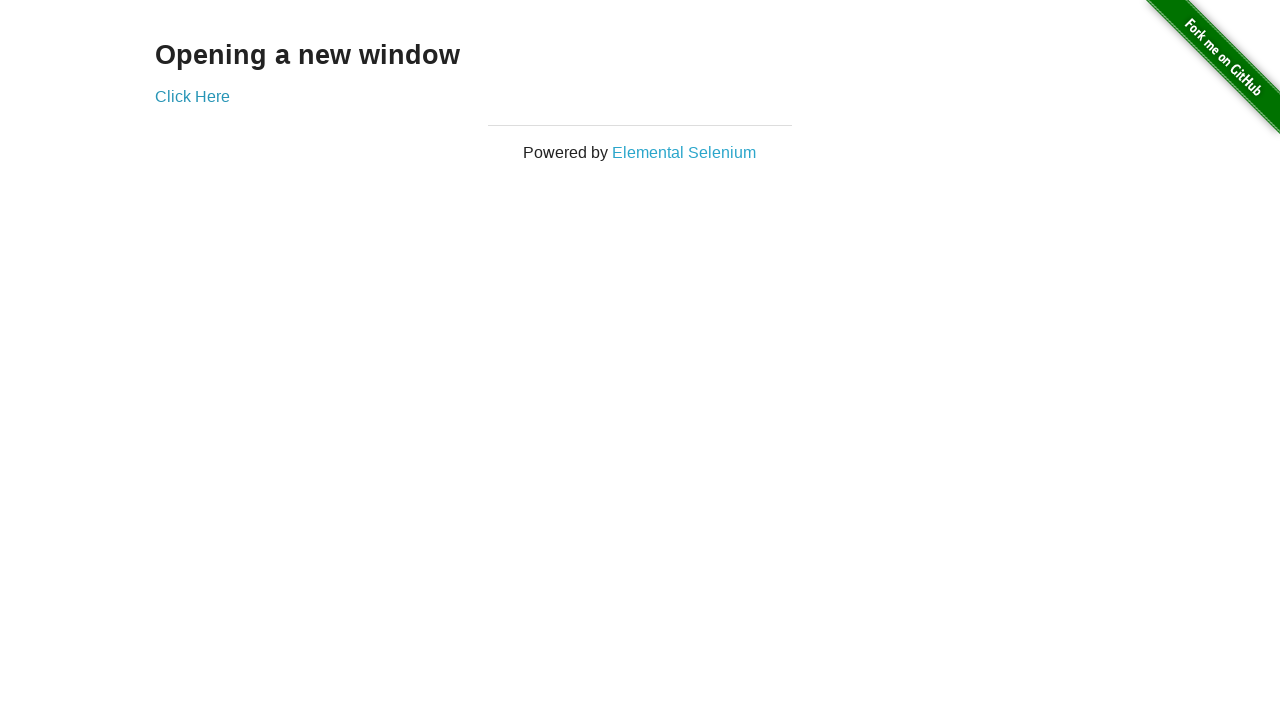